Tests a text box form on DemoQA by filling in full name, email, current address, and permanent address fields, then clicking the submit button.

Starting URL: https://demoqa.com/text-box

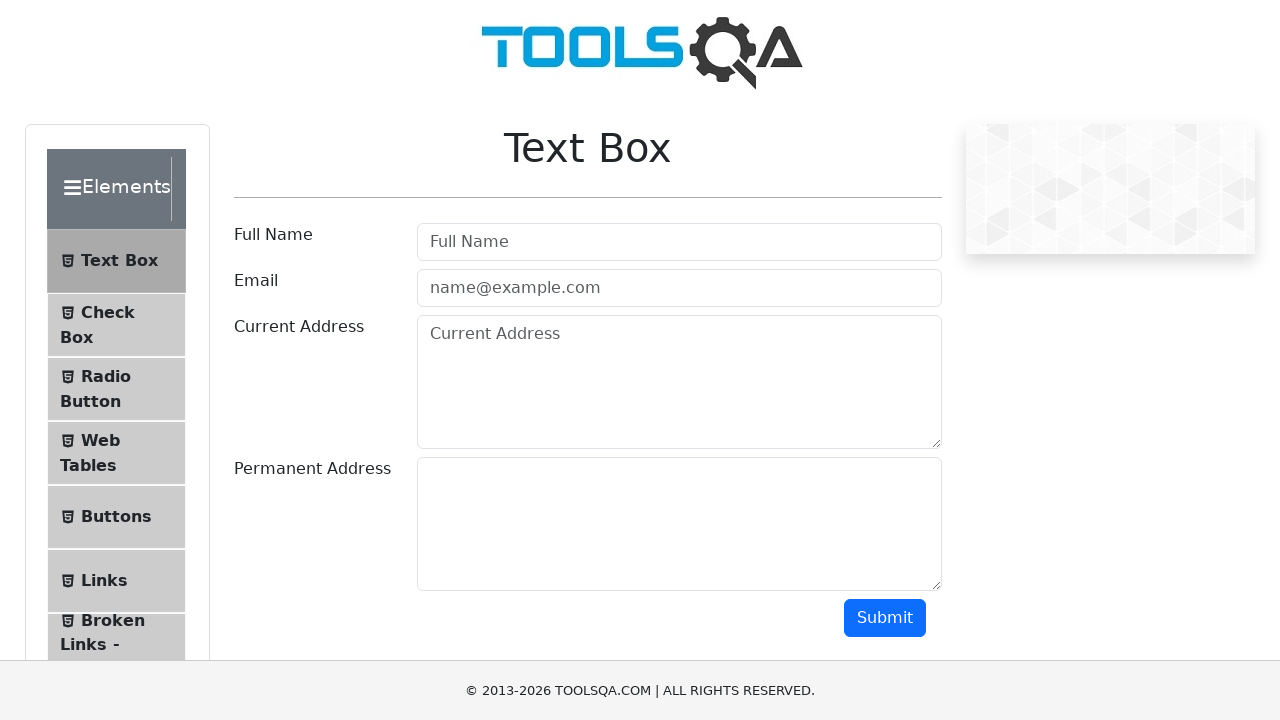

Filled full name field with 'Абдымуса уулу Медер' on #userName
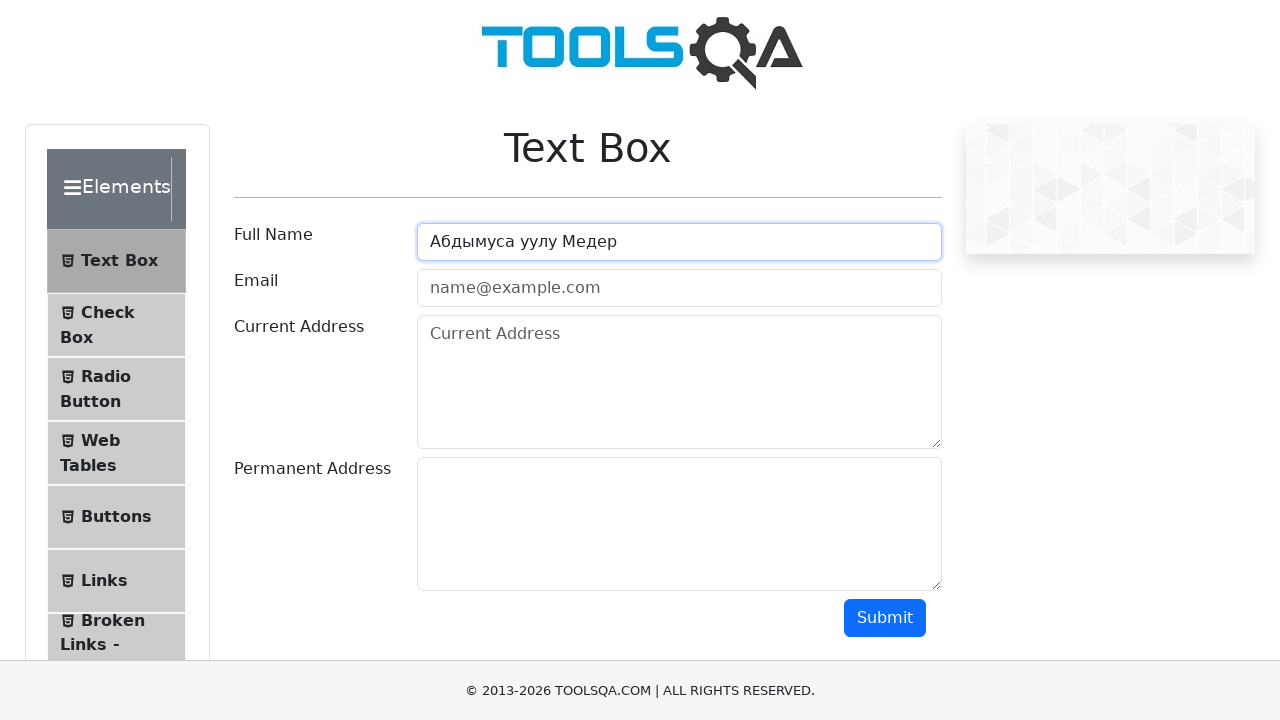

Filled email field with 'abdymusaevvv@gmail.ru' on #userEmail
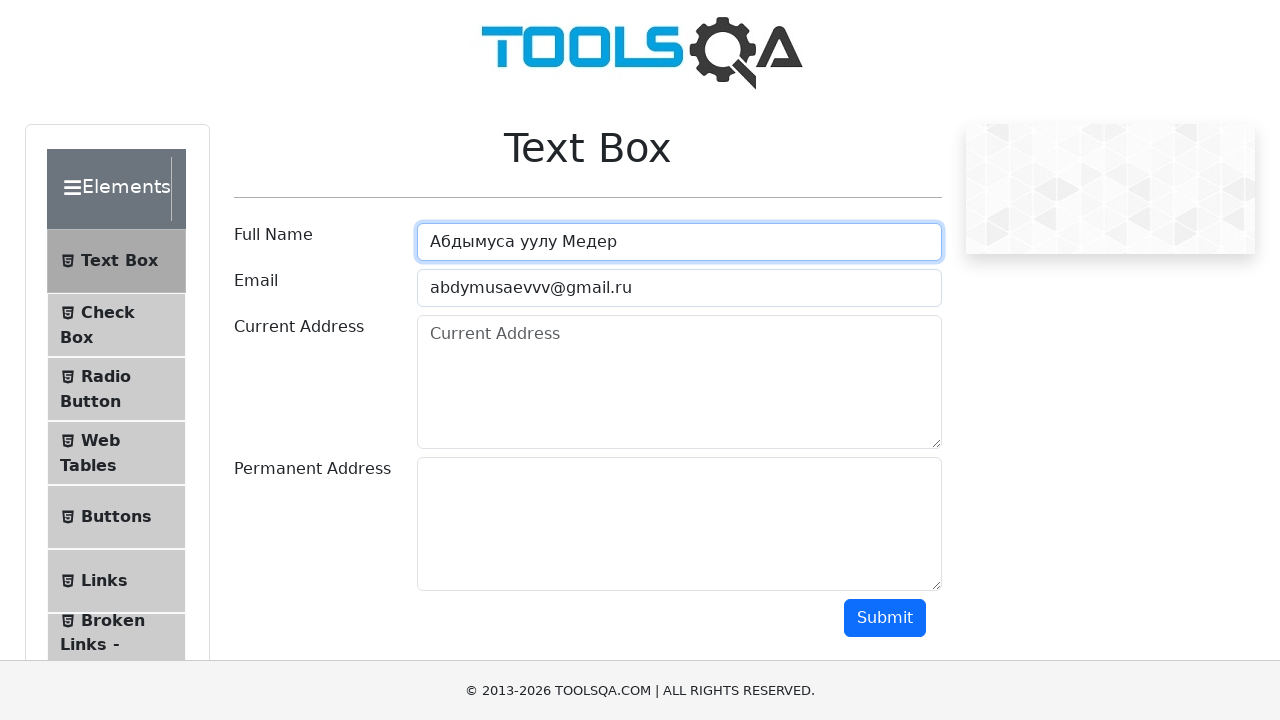

Filled current address field with 'Чуйский Район село Кош-Кашат ул Суюнбаева N4' on #currentAddress
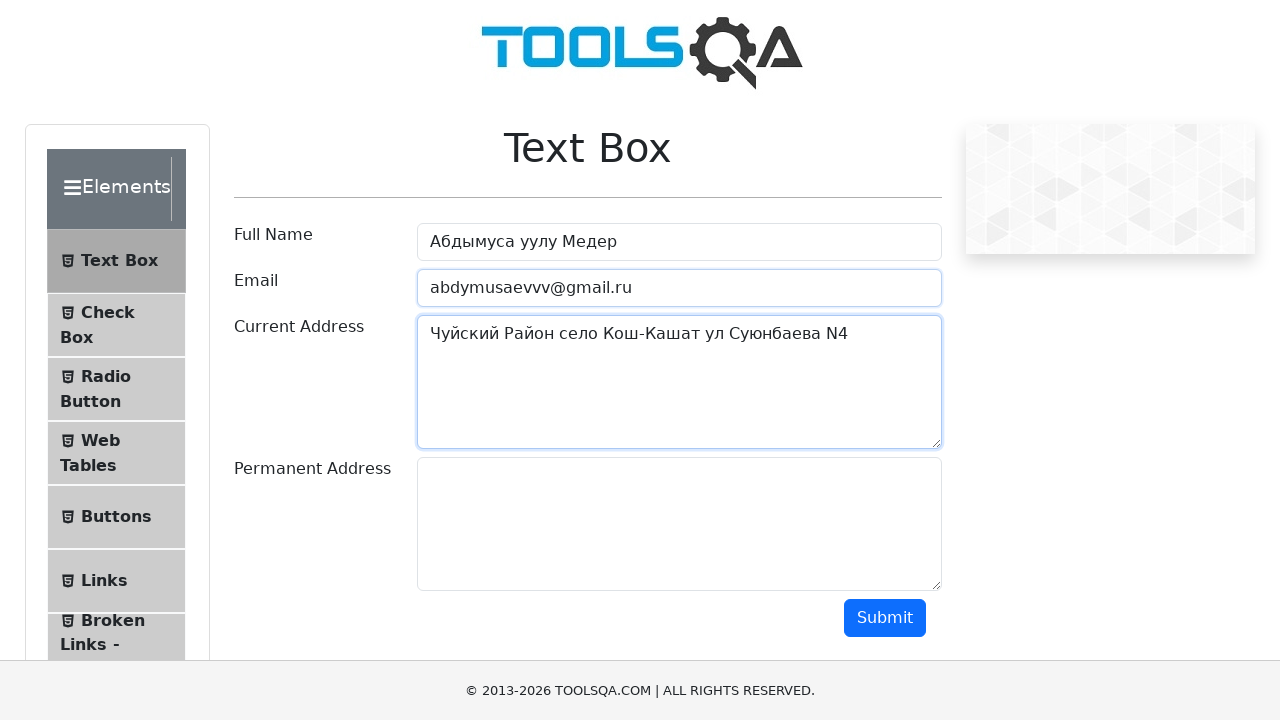

Filled permanent address field with 'Токмок' on #permanentAddress
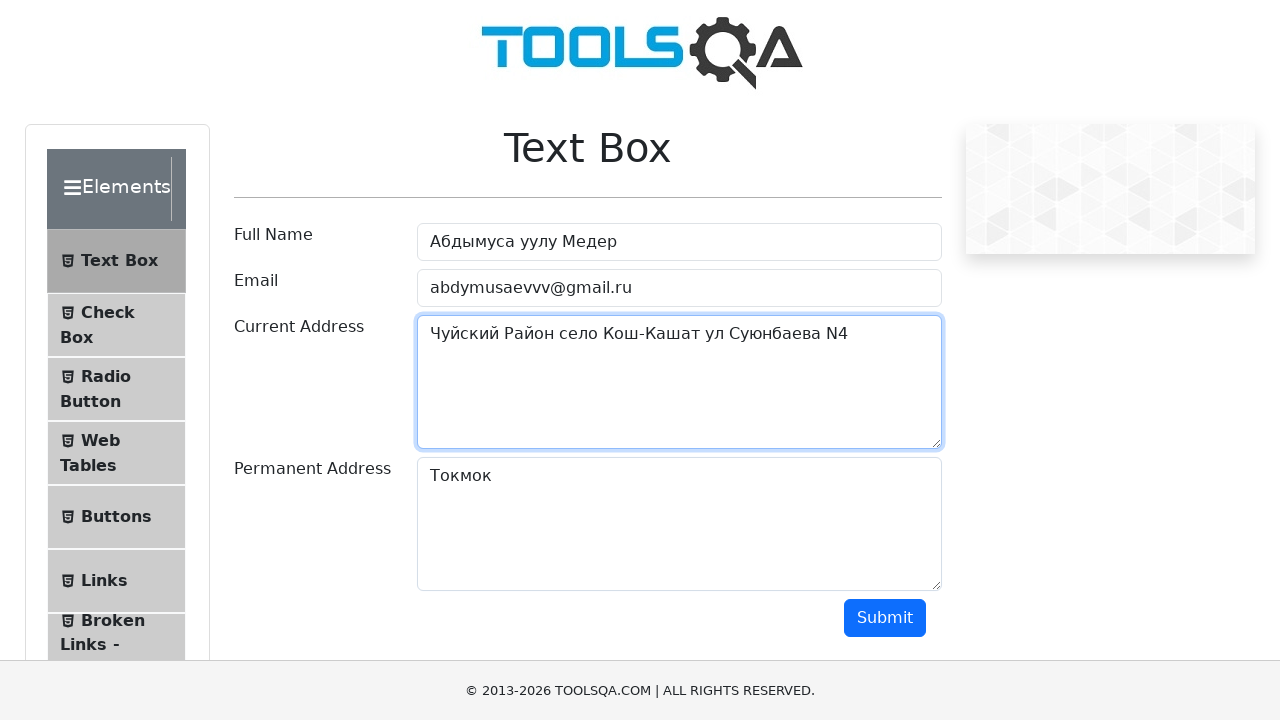

Clicked submit button to submit the form at (885, 618) on #submit
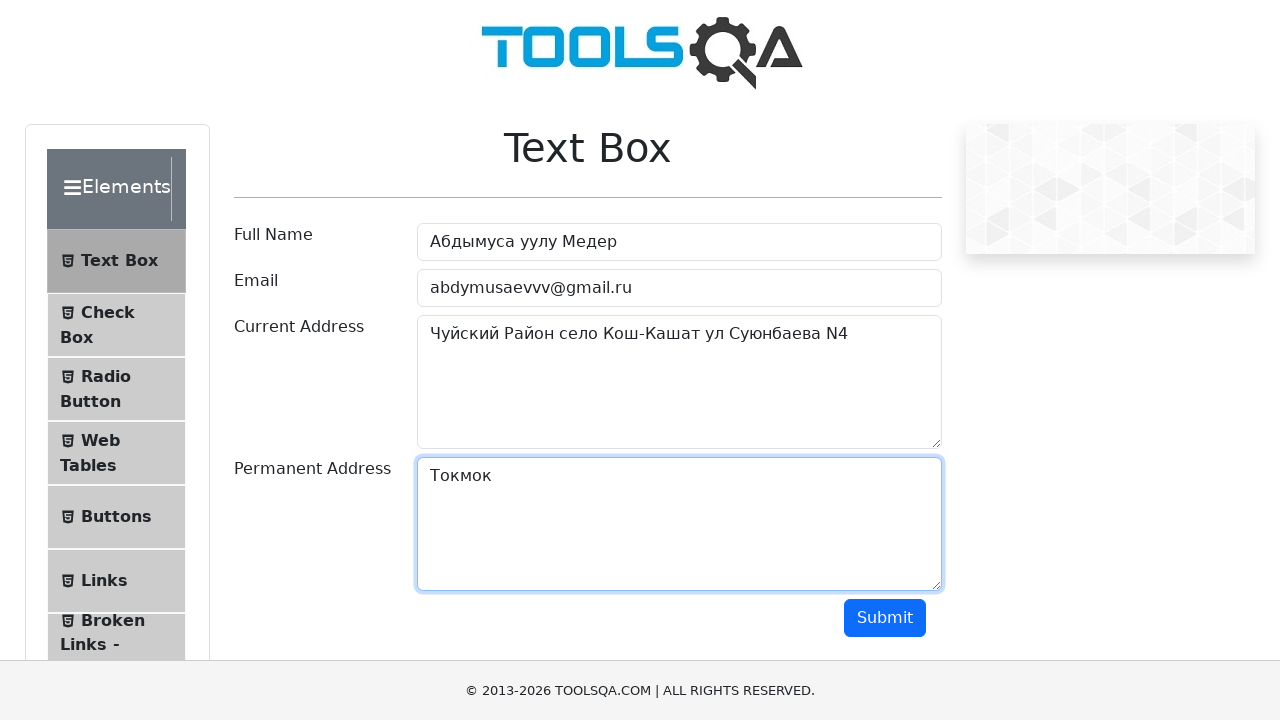

Clicked submit button again at (885, 618) on #submit
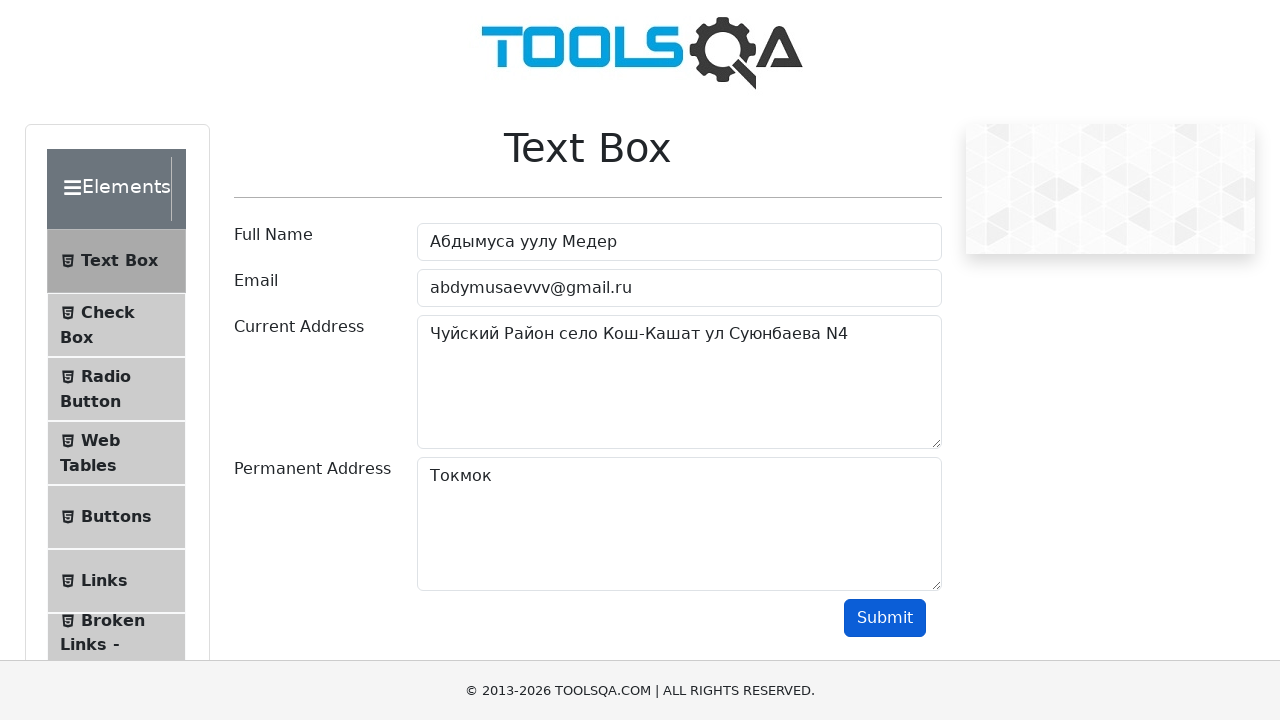

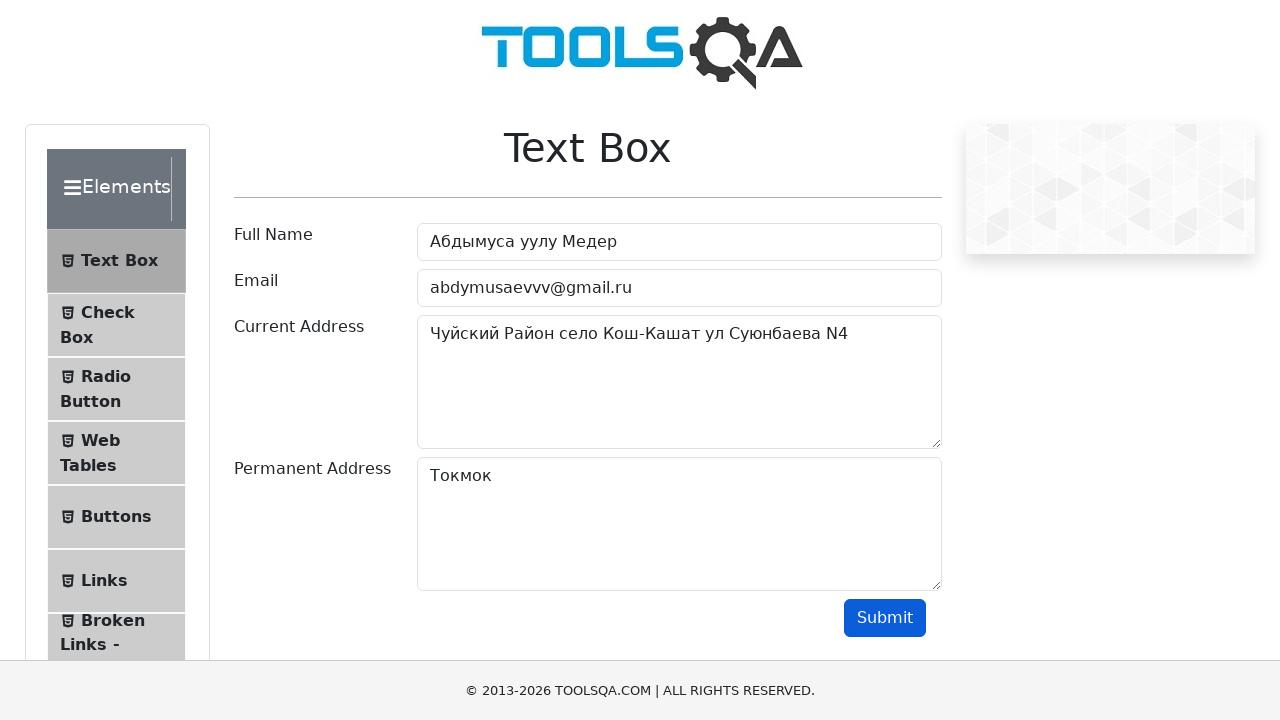